Rotates a 3D camera by dragging the mouse and clicks the screenshot button

Starting URL: https://automation-dummy.vercel.app/

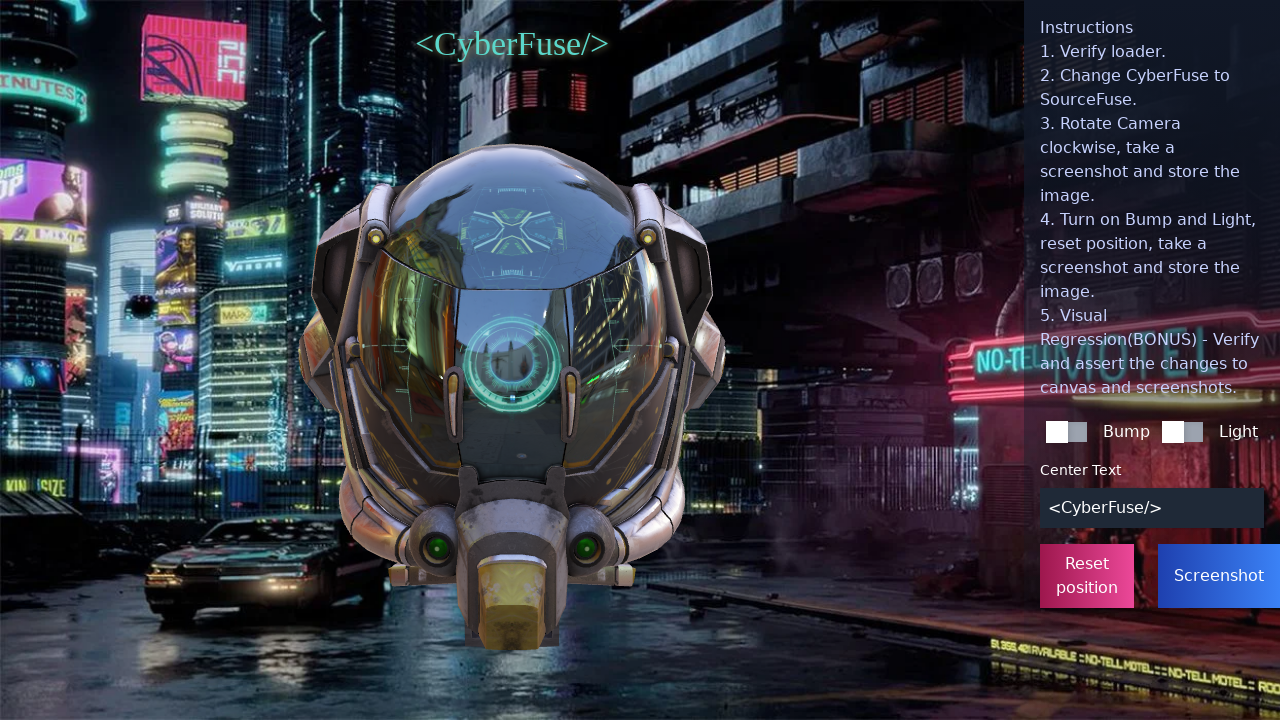

Moved mouse to starting position (600, 400) for camera rotation at (600, 400)
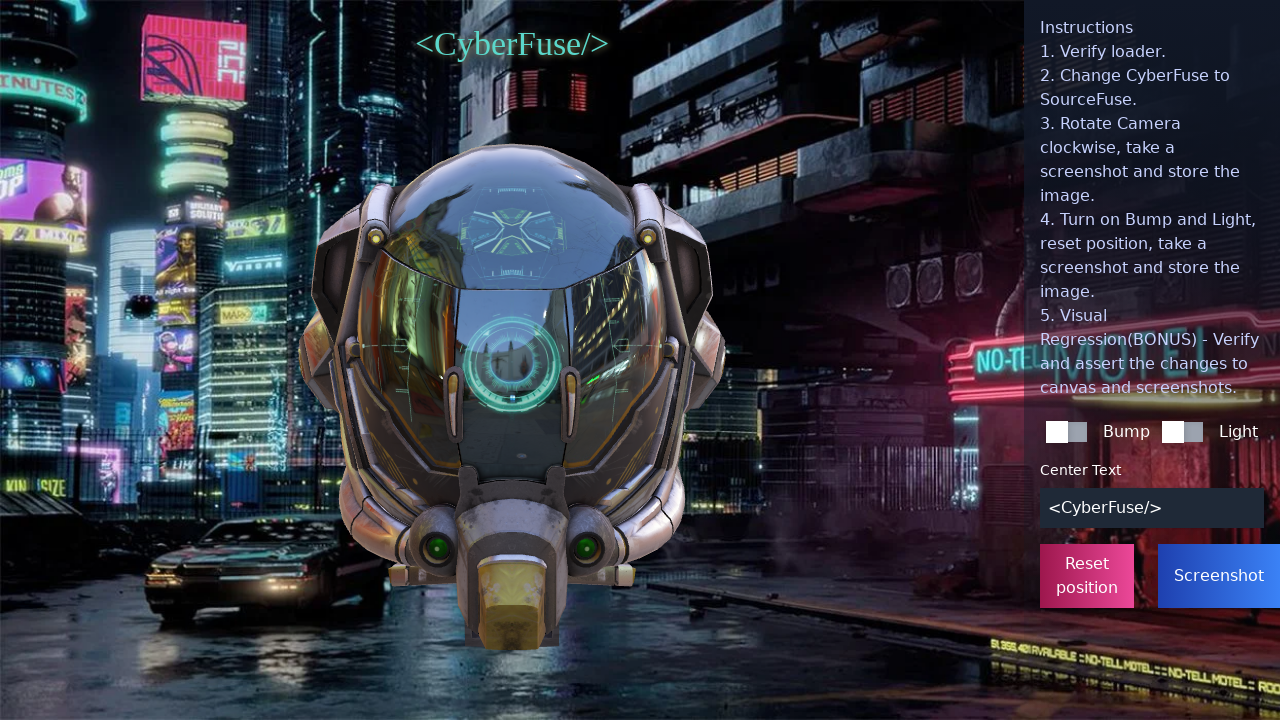

Pressed mouse button down to begin dragging at (600, 400)
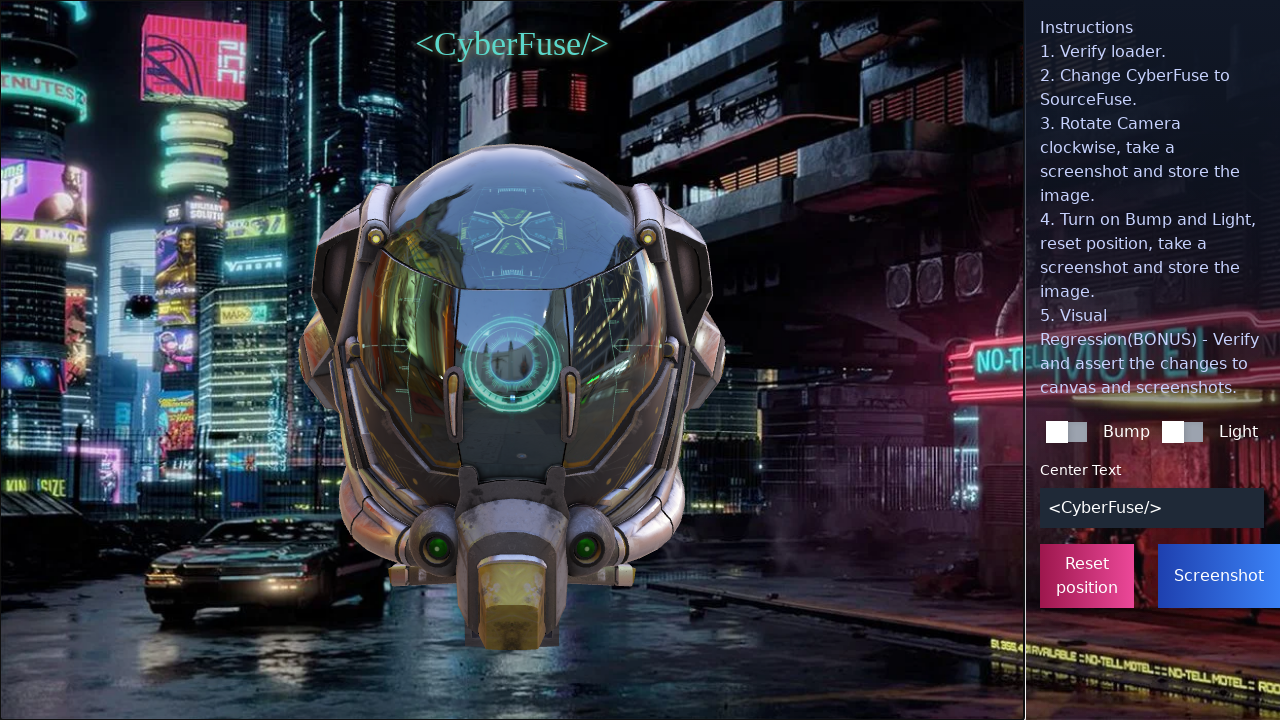

Dragged mouse to position (200, 400) to rotate camera clockwise at (200, 400)
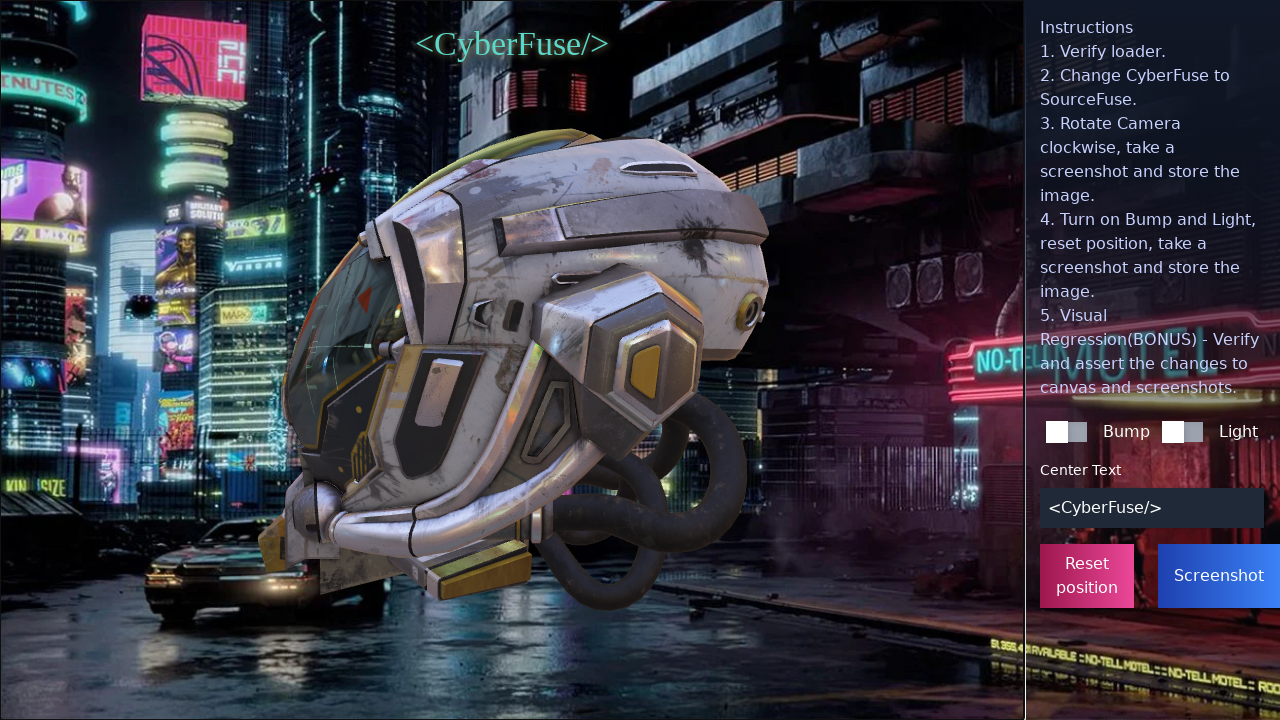

Released mouse button to complete camera rotation at (200, 400)
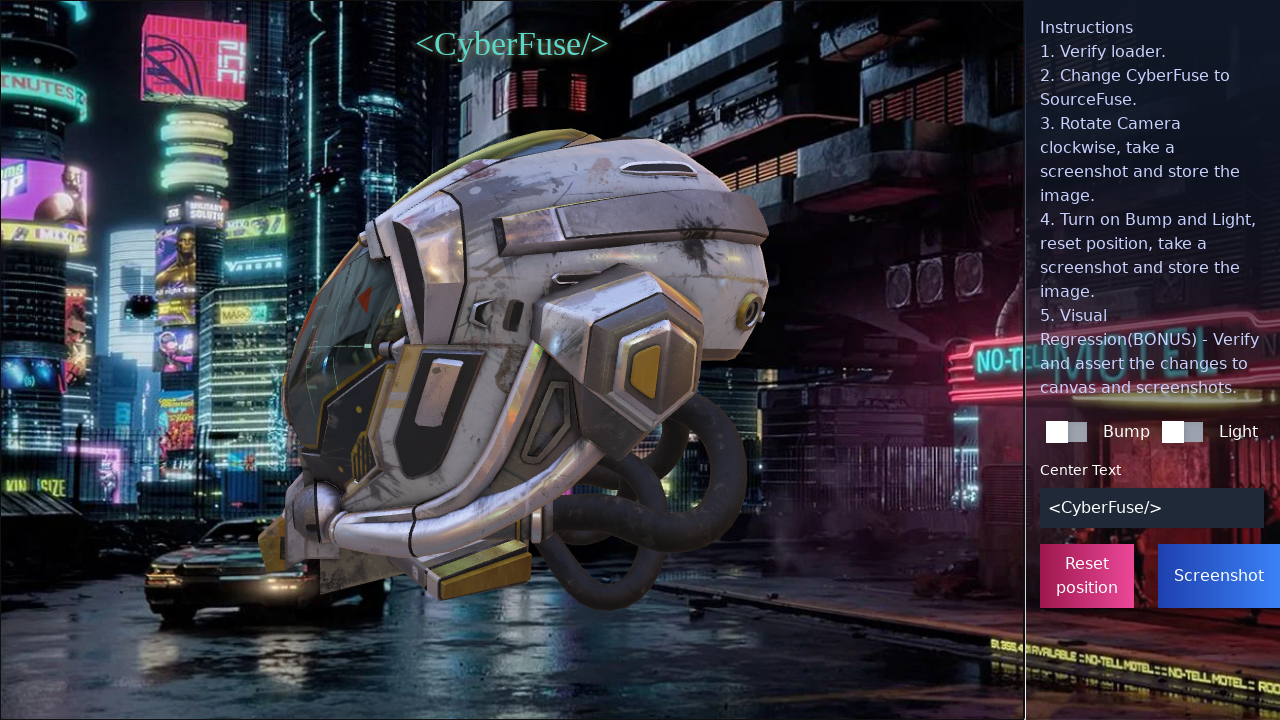

Clicked the take screenshot button to capture the rotated camera view at (1219, 576) on #take-screenshot
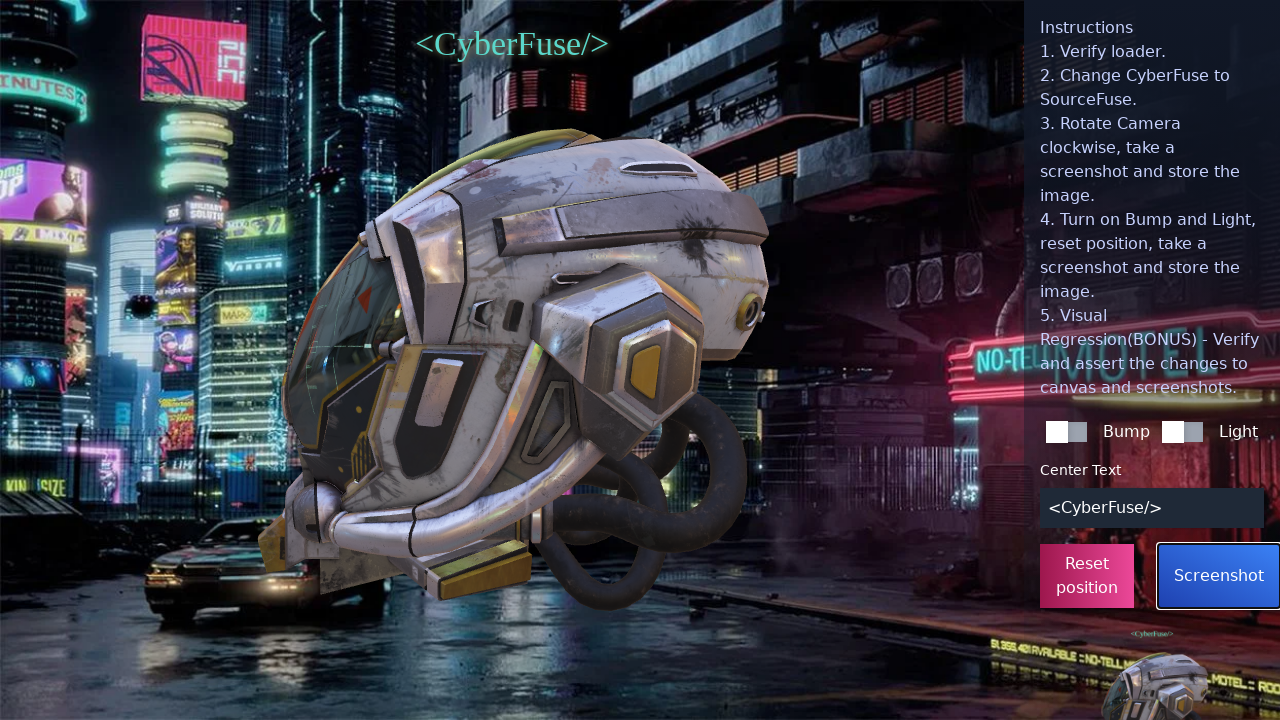

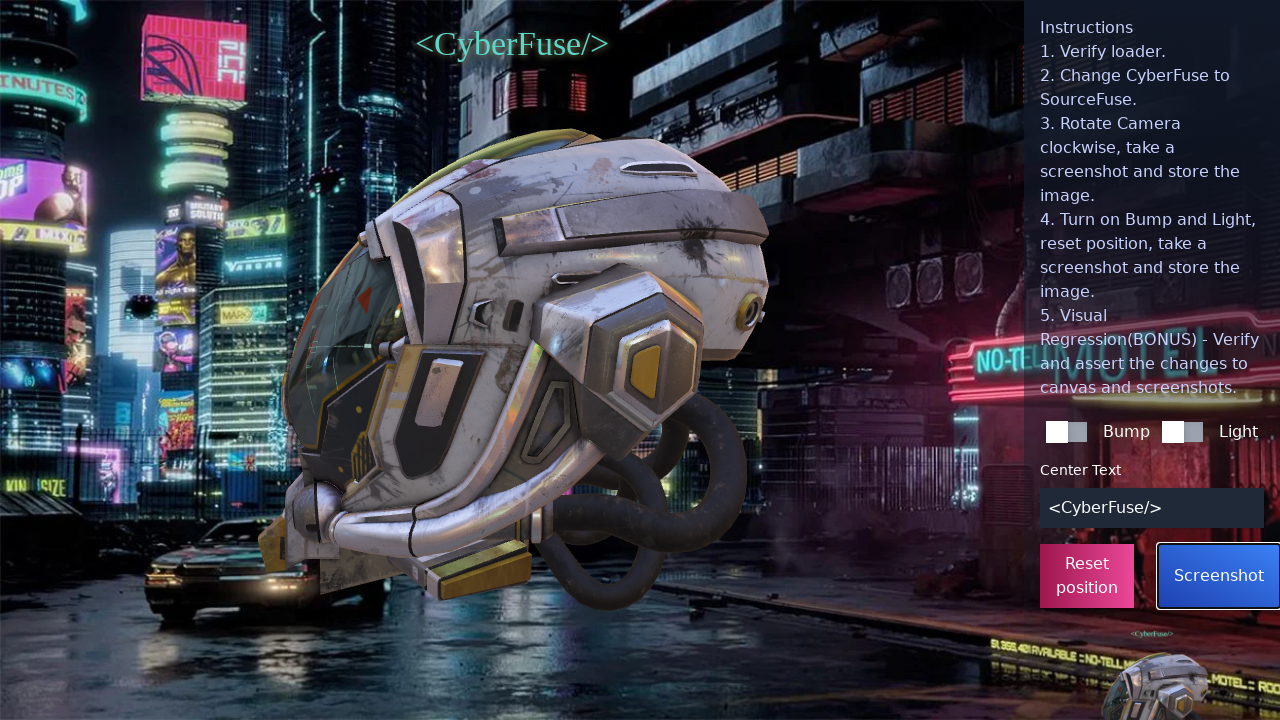